Tests filling a registration form's first name field on a Selenium practice page using JavaScript execution to set the input value

Starting URL: http://seleniumpractise.blogspot.com/2016/09/complete-registration-form.html

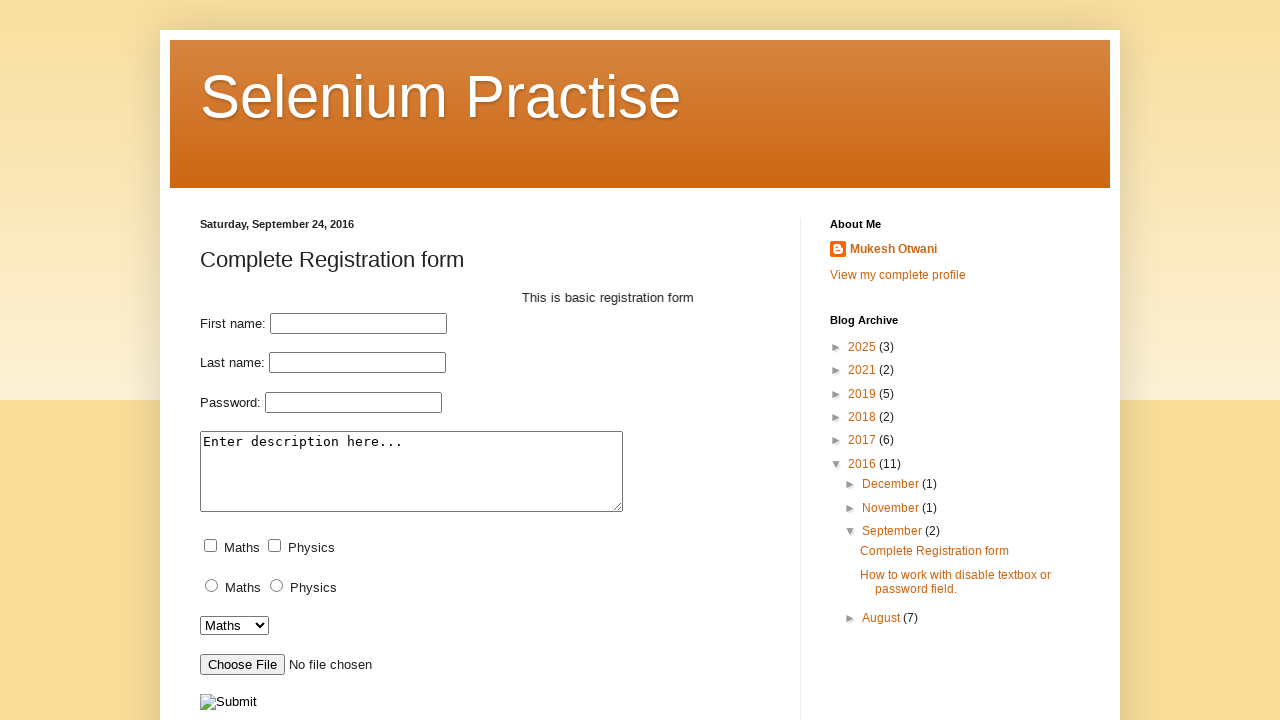

Located first name input field
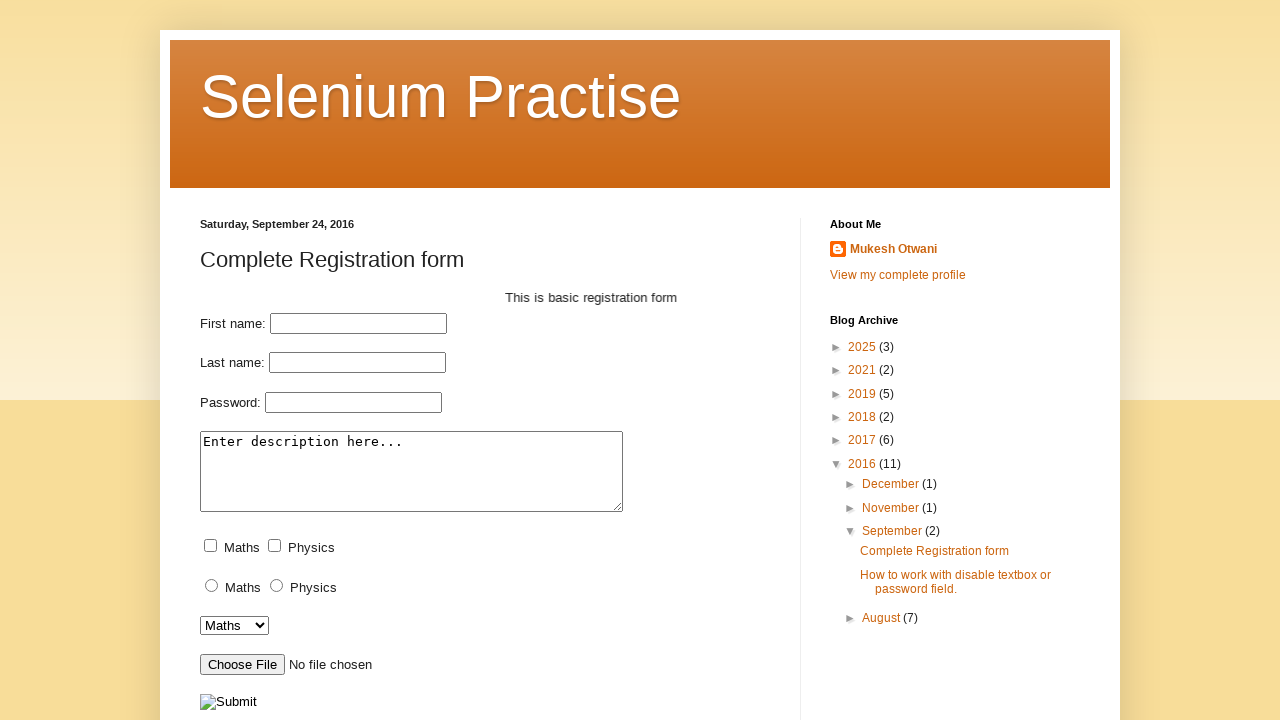

Set first name field value to 'Shwetha' using JavaScript execution
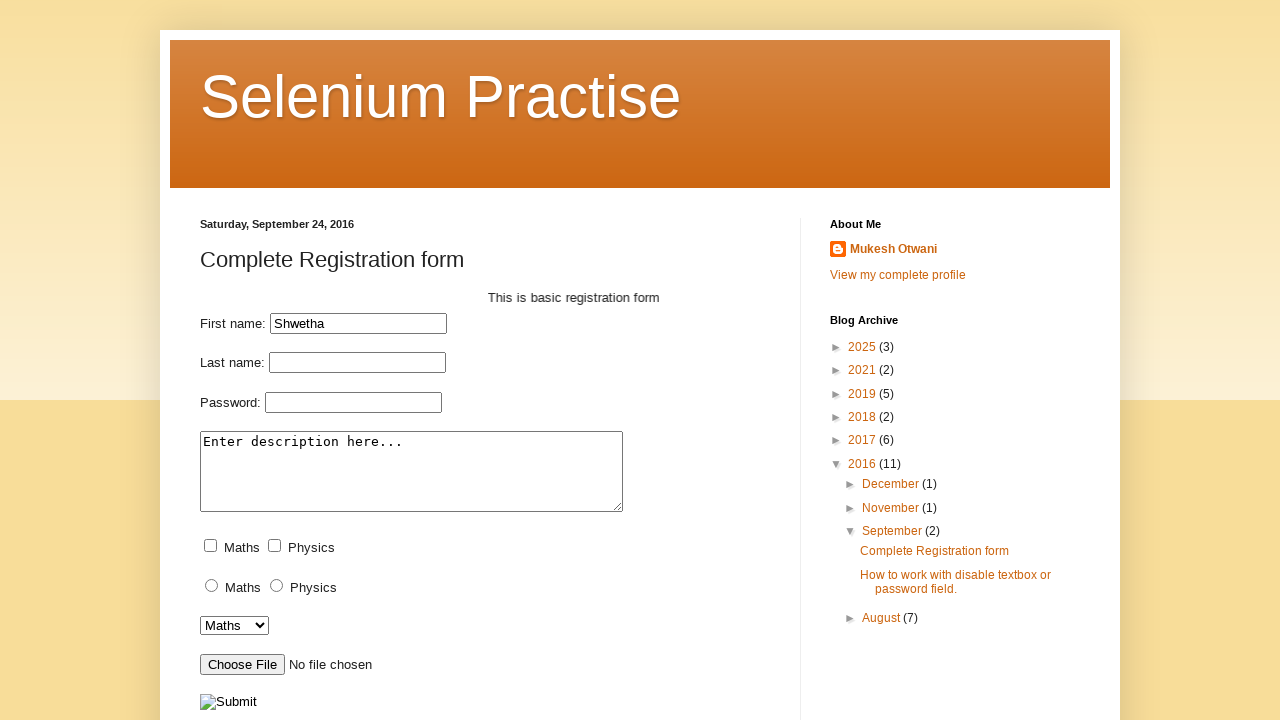

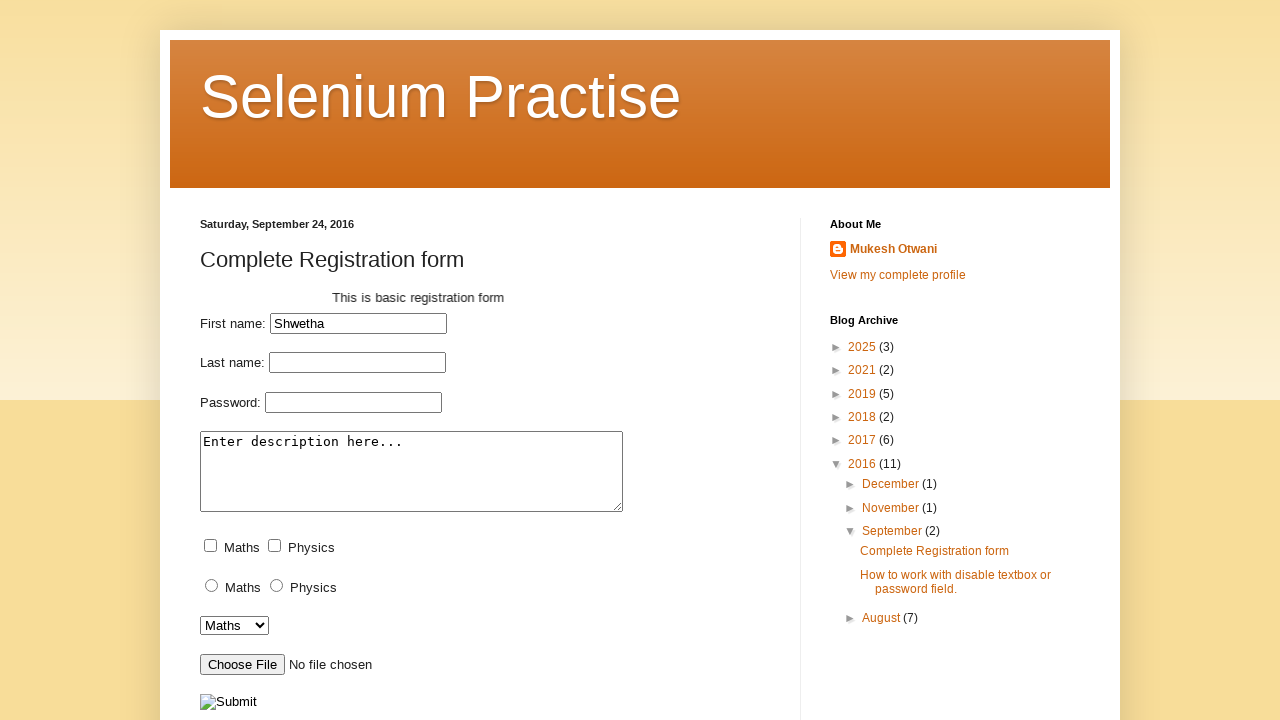